Tests various form elements on a registration page including radio buttons, checkboxes, dropdown menus, and navigation links

Starting URL: http://demo.automationtesting.in/Register.html

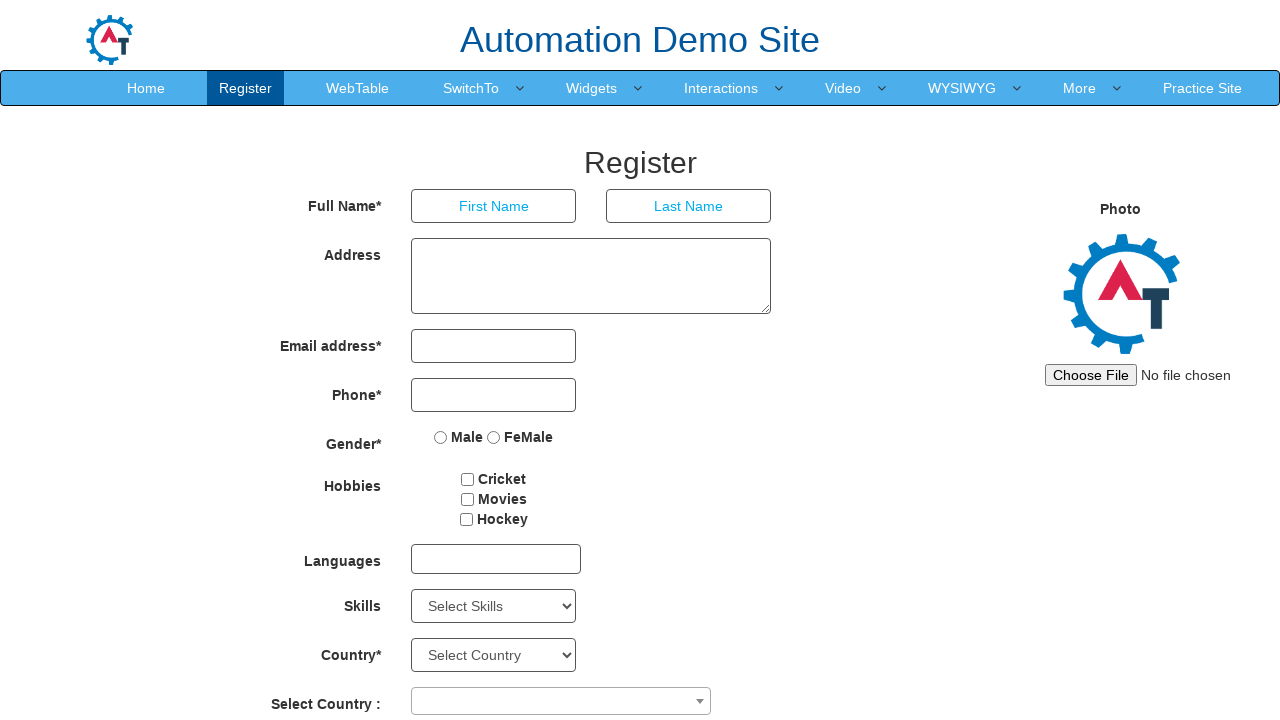

Clicked Male radio button to select gender at (441, 437) on xpath=//*[@id='basicBootstrapForm']/div[5]/div/label[1]/input
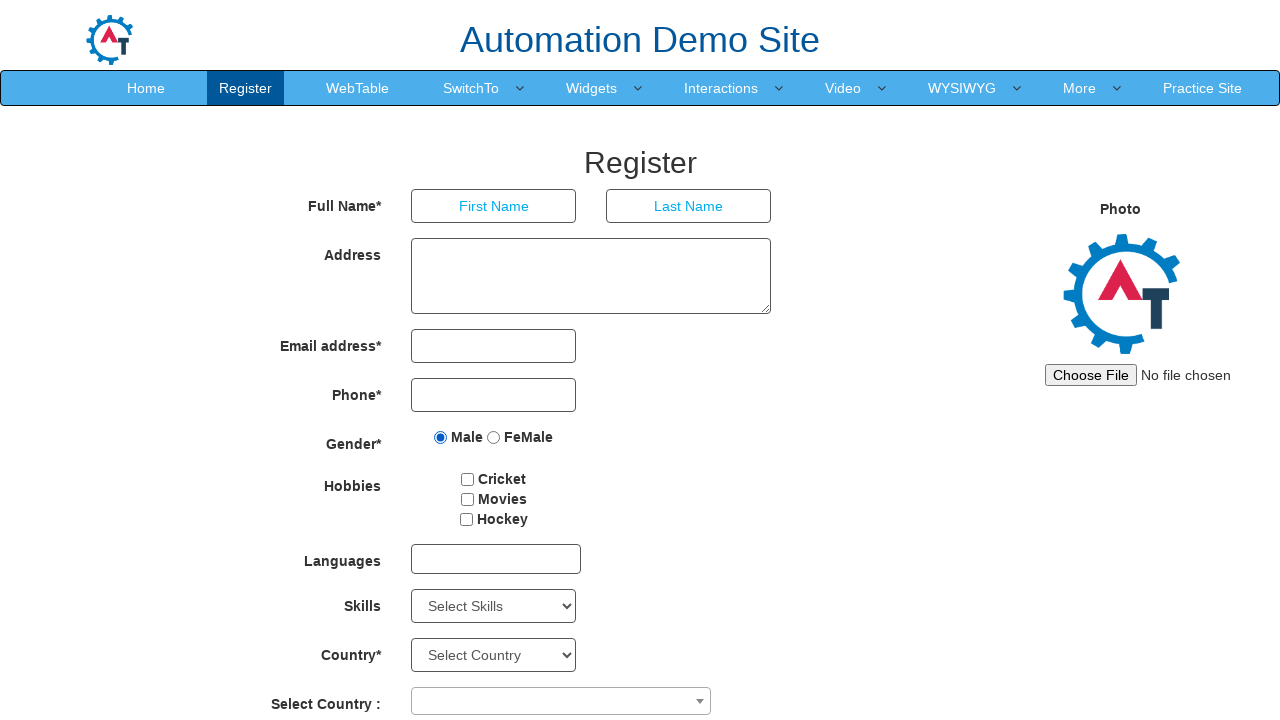

Clicked Movies checkbox at (467, 499) on #checkbox2
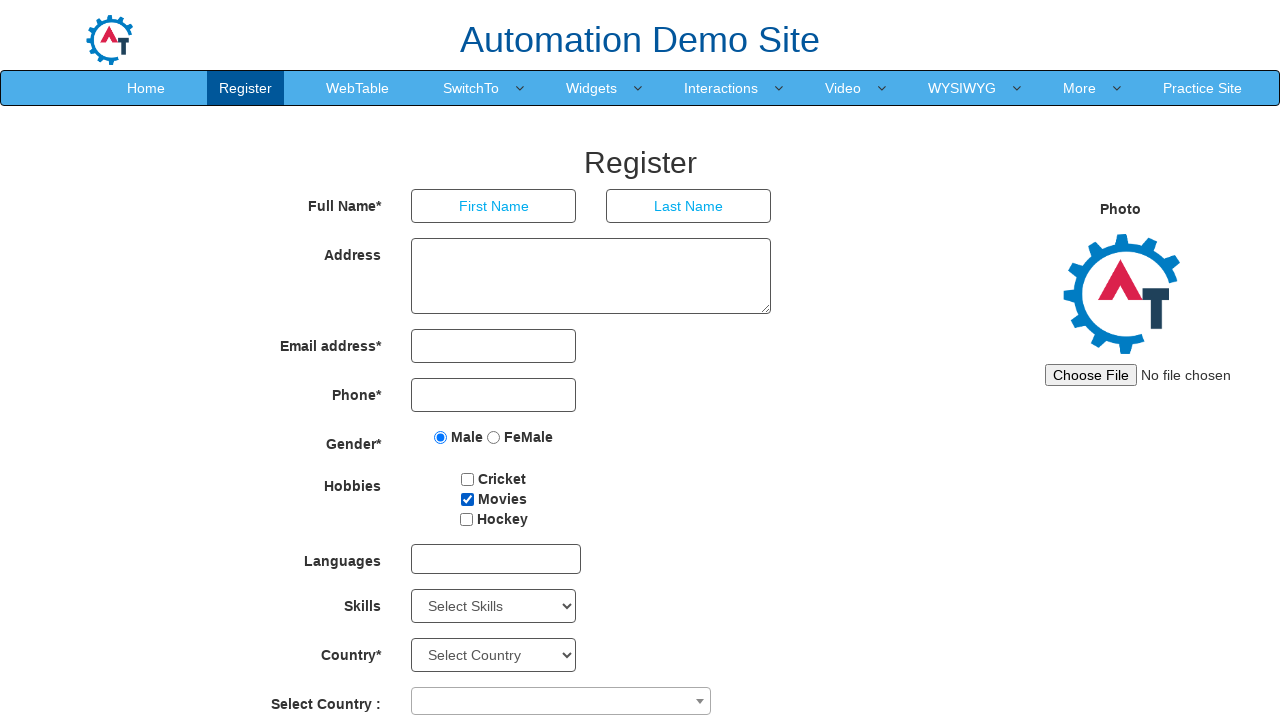

Selected C++ from Skills dropdown menu on #Skills
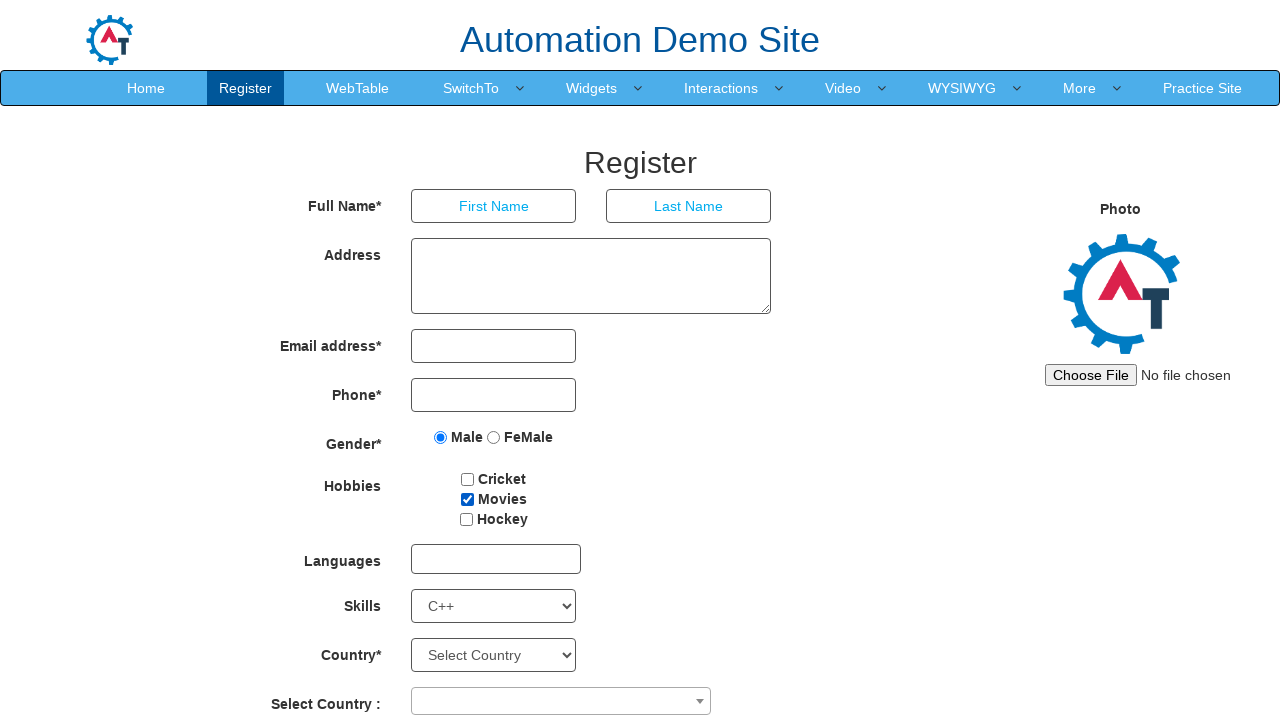

Retrieved all links on the registration page
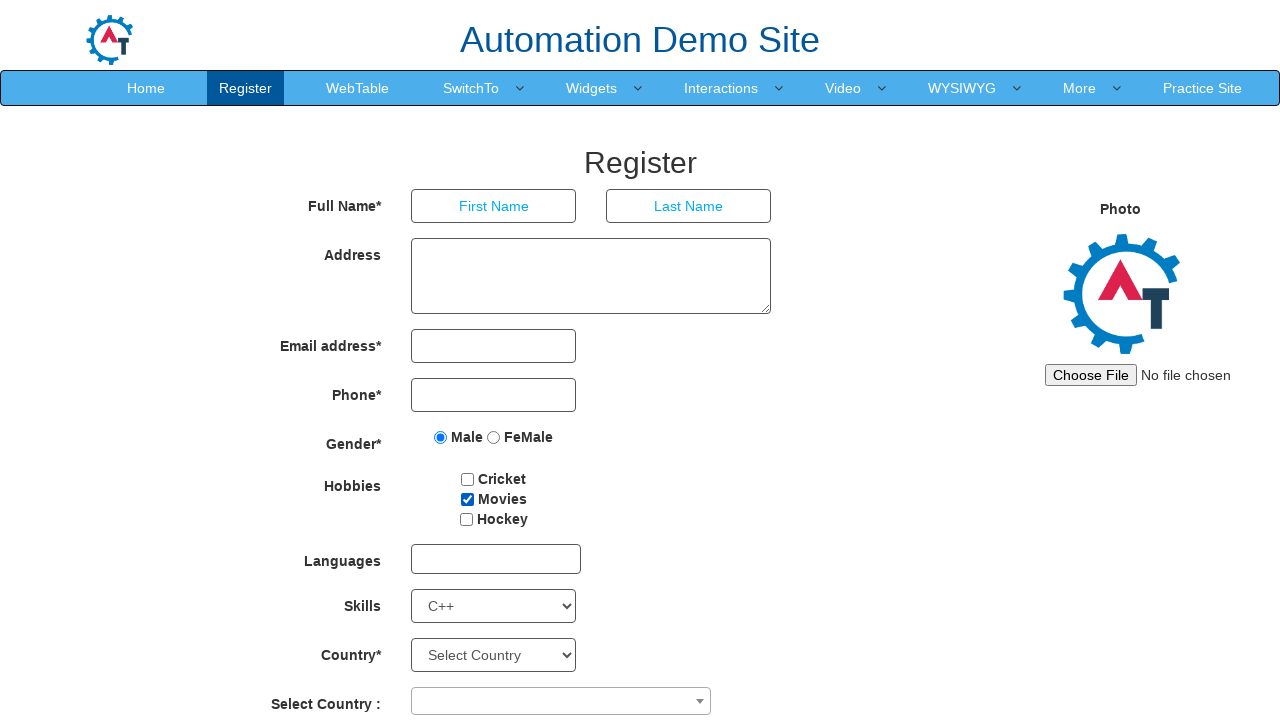

Clicked WebTable navigation link at (358, 88) on a:has-text('Web')
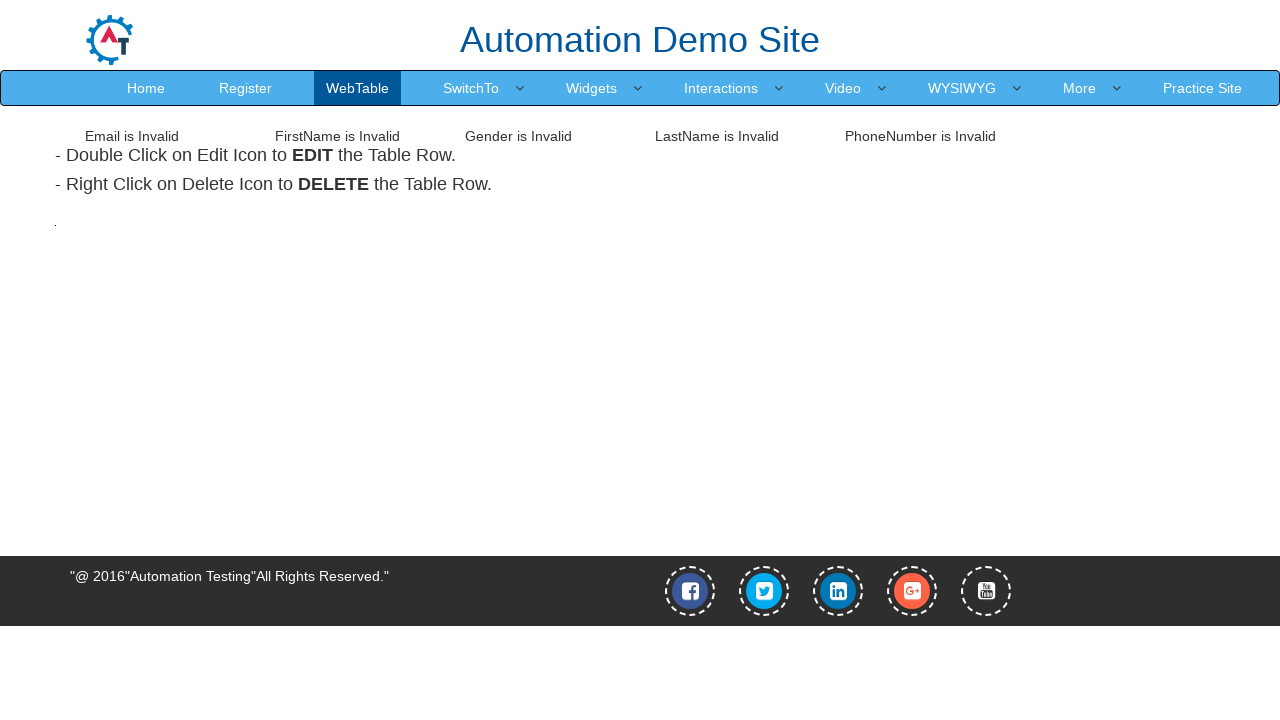

Navigation completed and page loaded
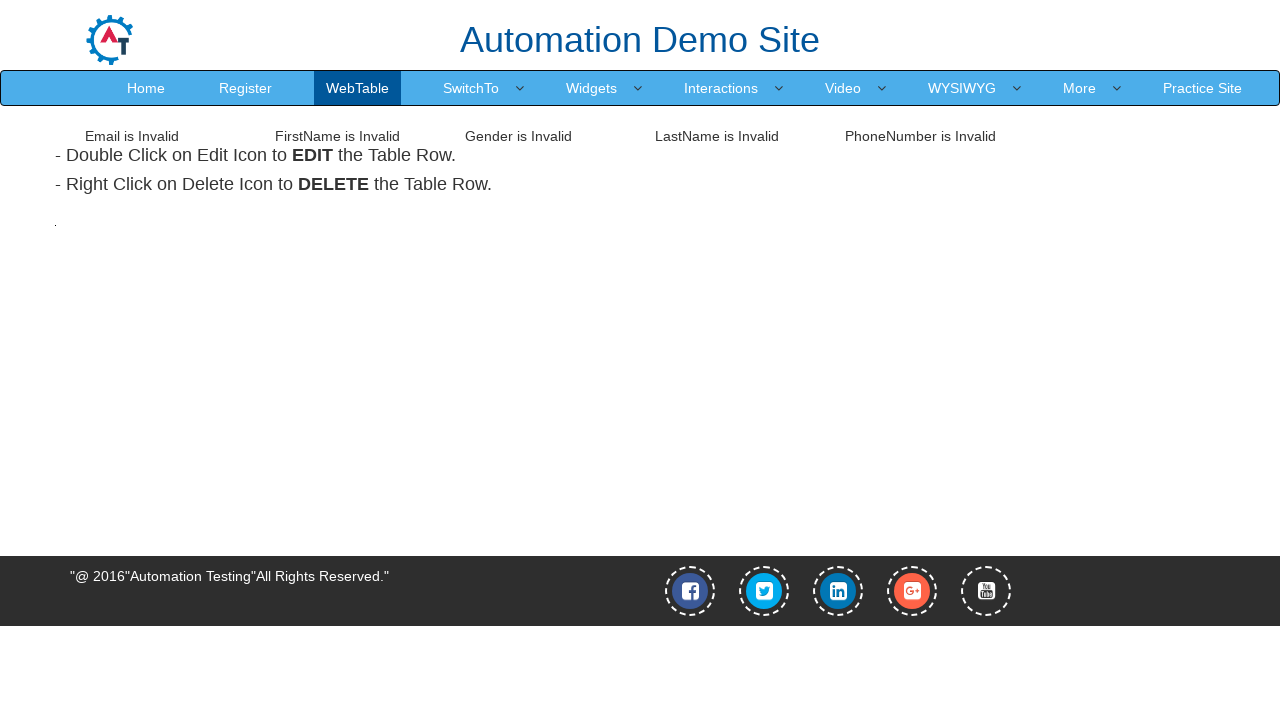

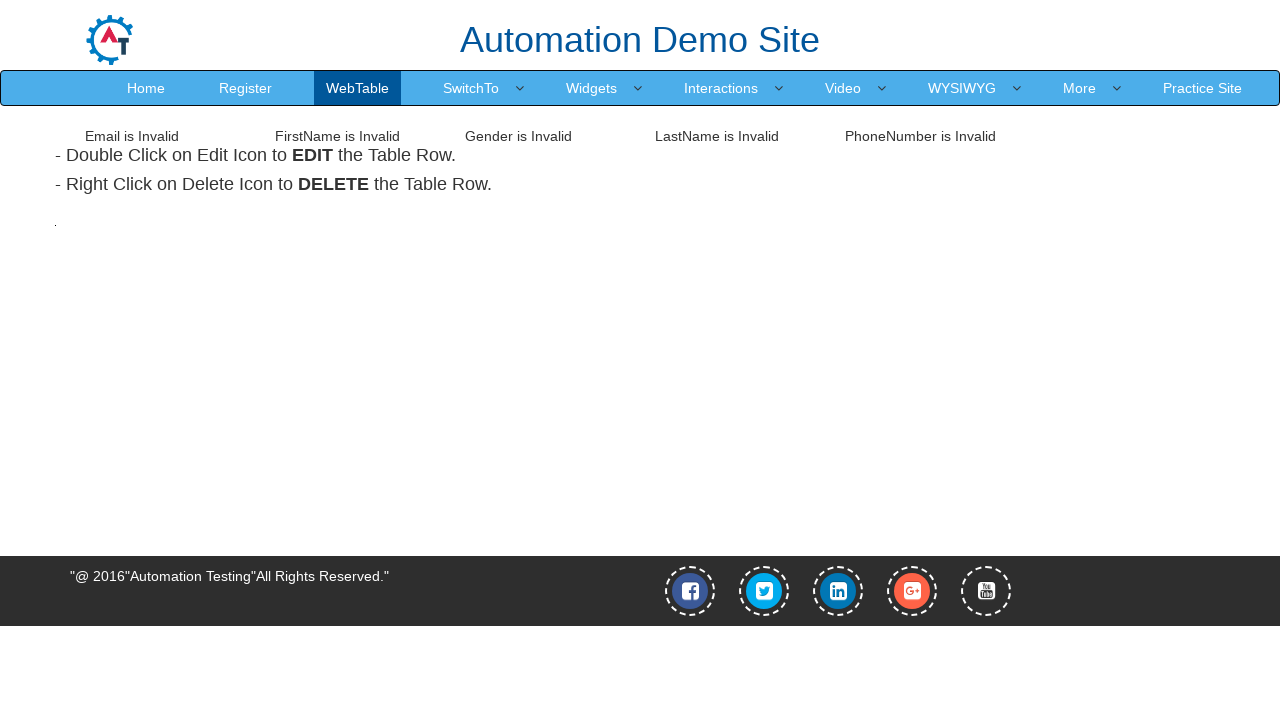